Tests that new todo items are appended to the bottom of the list by creating 3 items and verifying the count

Starting URL: https://demo.playwright.dev/todomvc

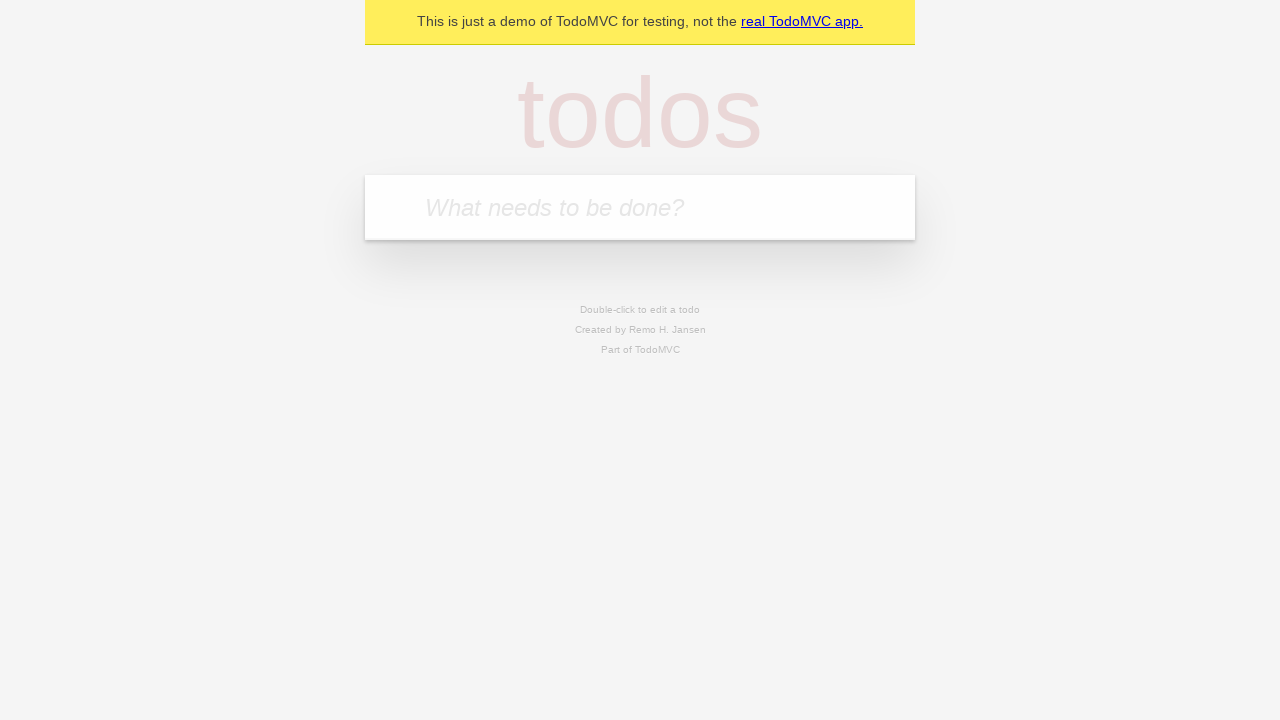

Located the todo input field
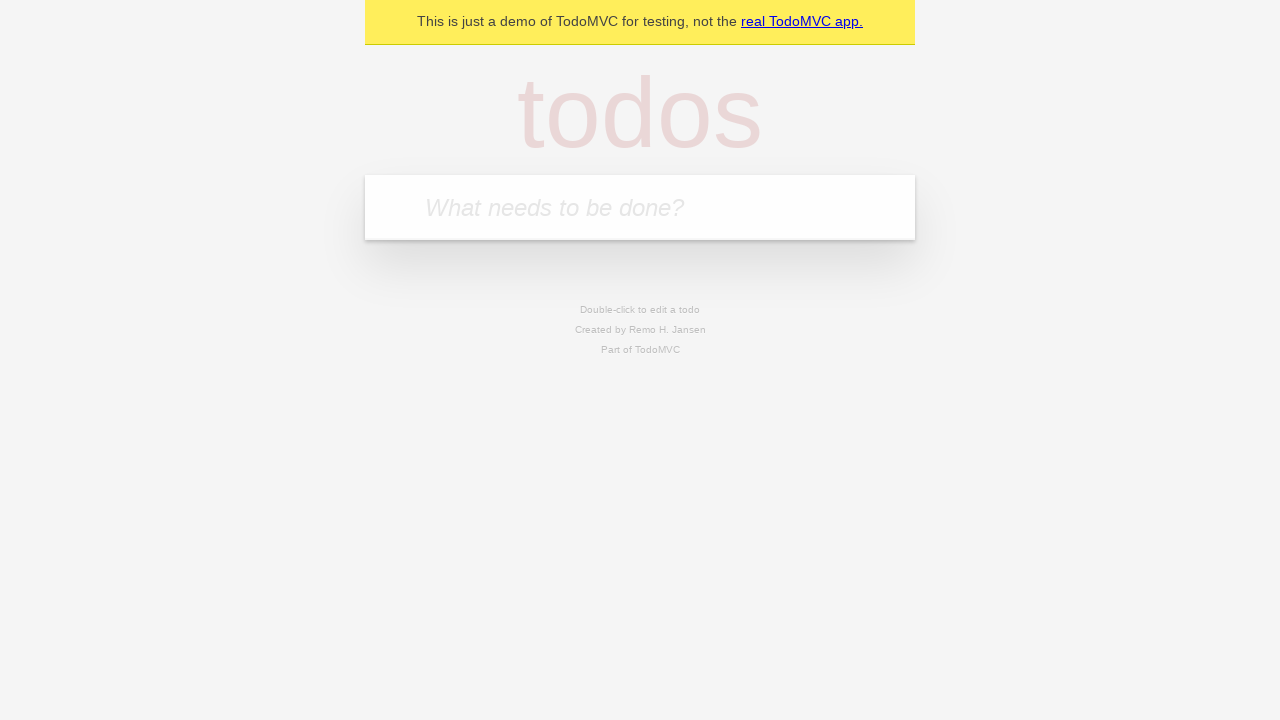

Filled todo input with 'buy some cheese' on internal:attr=[placeholder="What needs to be done?"i]
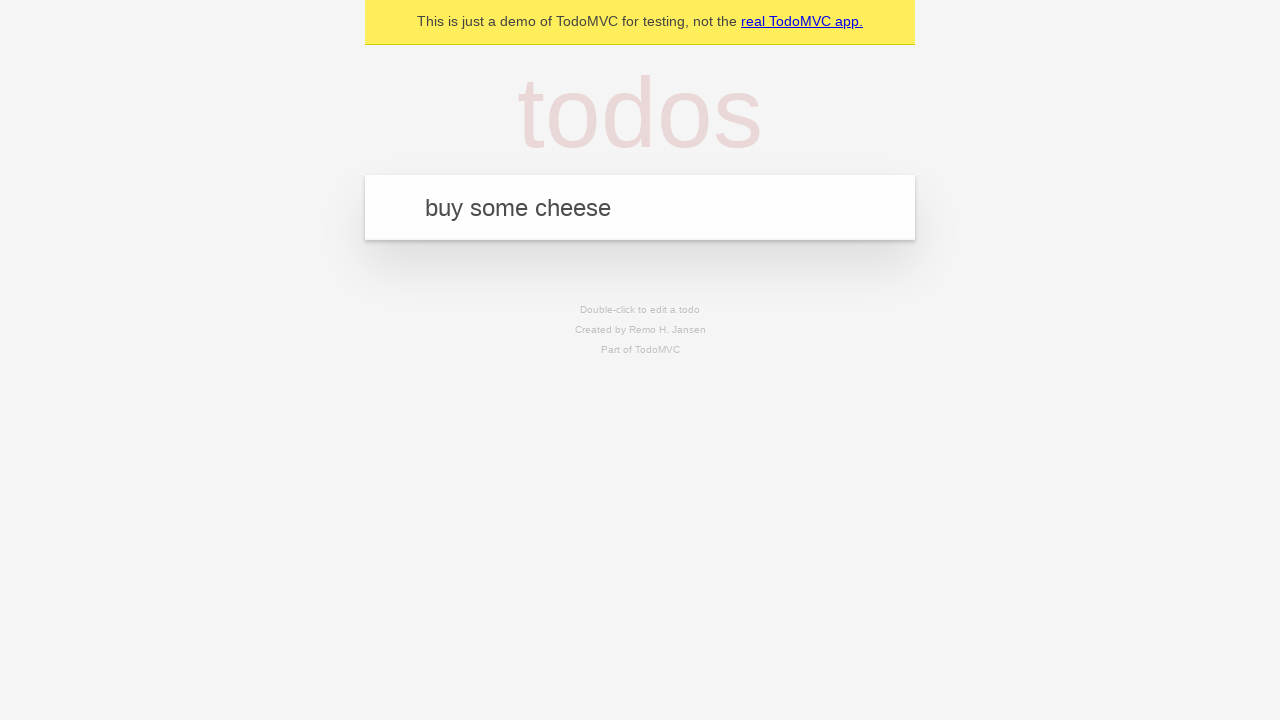

Pressed Enter to add todo item 'buy some cheese' on internal:attr=[placeholder="What needs to be done?"i]
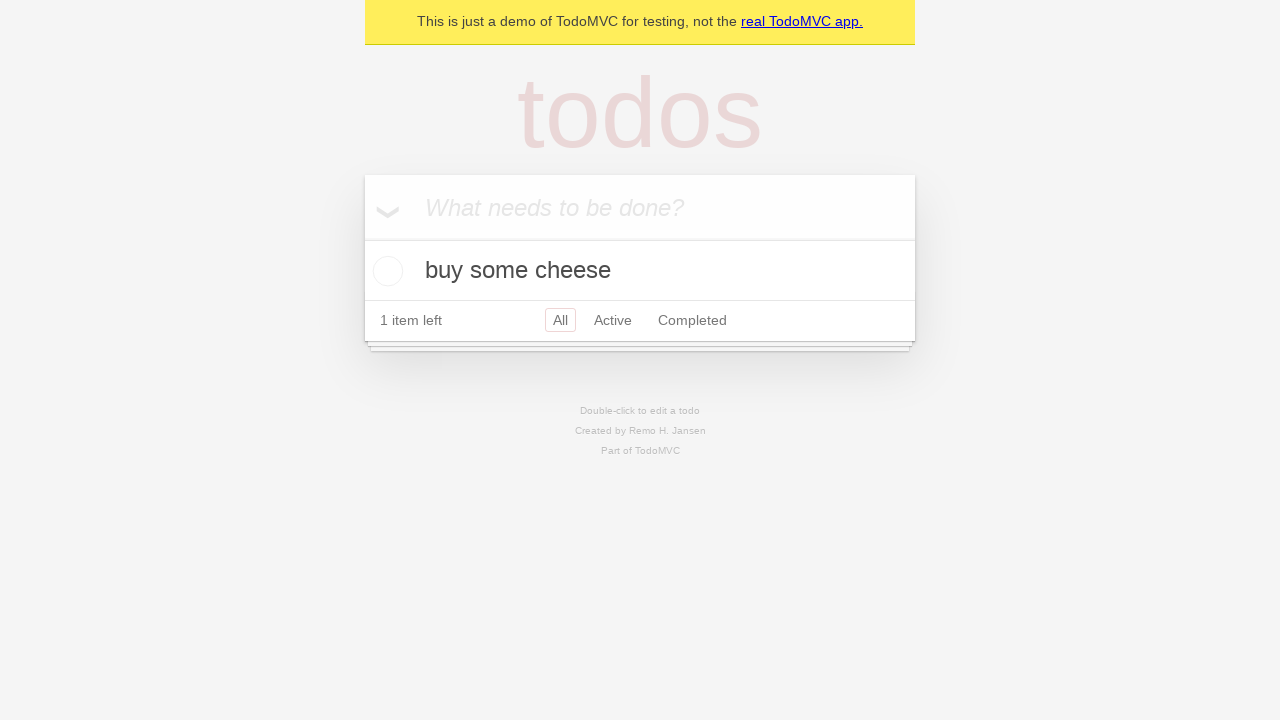

Filled todo input with 'feed the cat' on internal:attr=[placeholder="What needs to be done?"i]
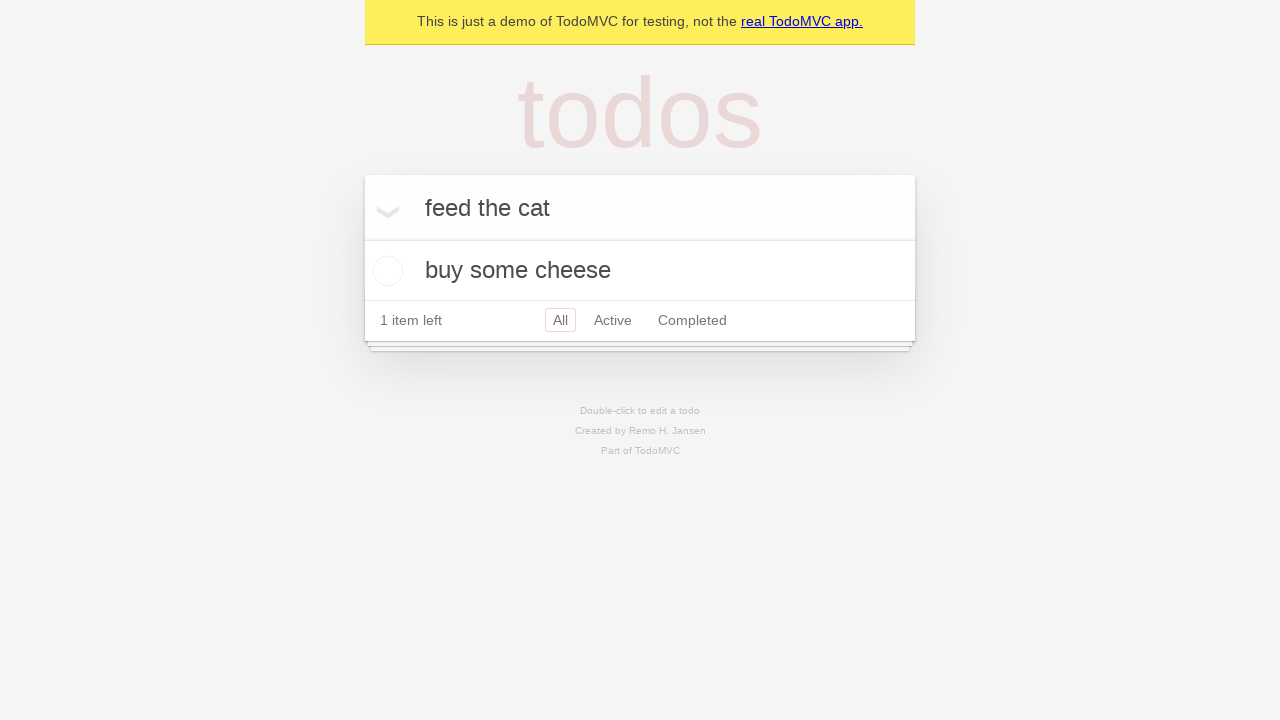

Pressed Enter to add todo item 'feed the cat' on internal:attr=[placeholder="What needs to be done?"i]
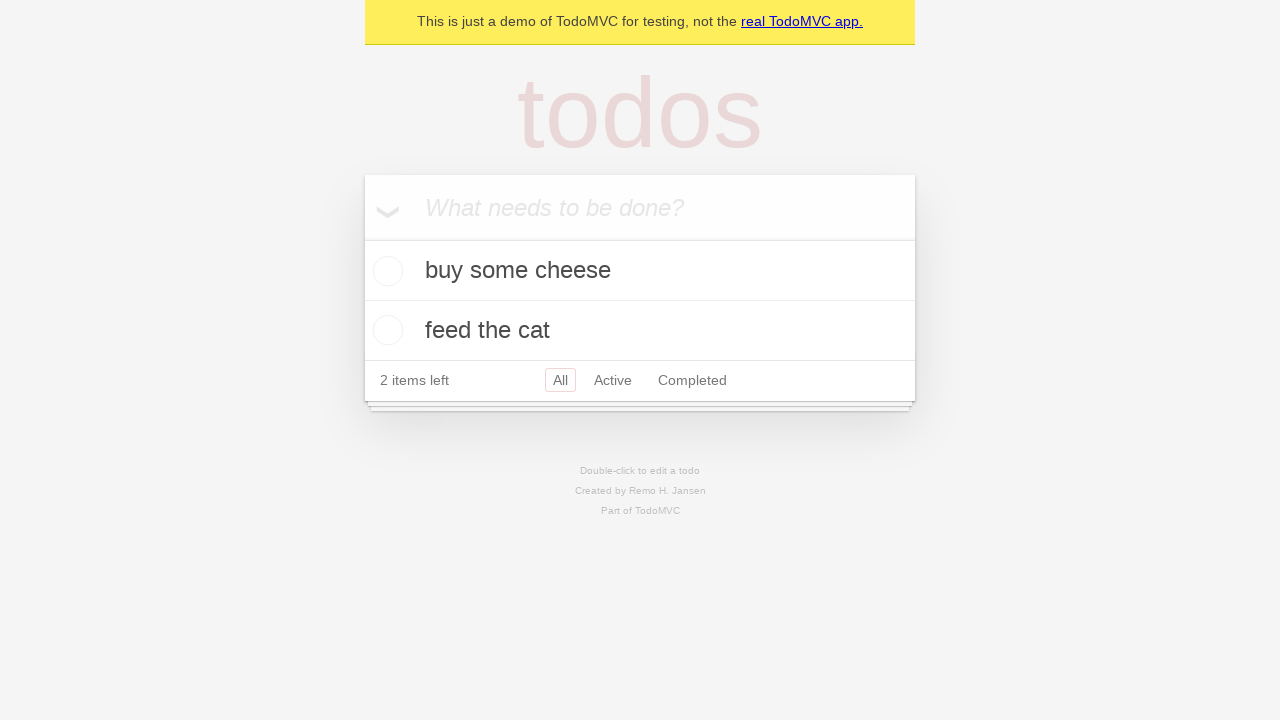

Filled todo input with 'book a doctors appointment' on internal:attr=[placeholder="What needs to be done?"i]
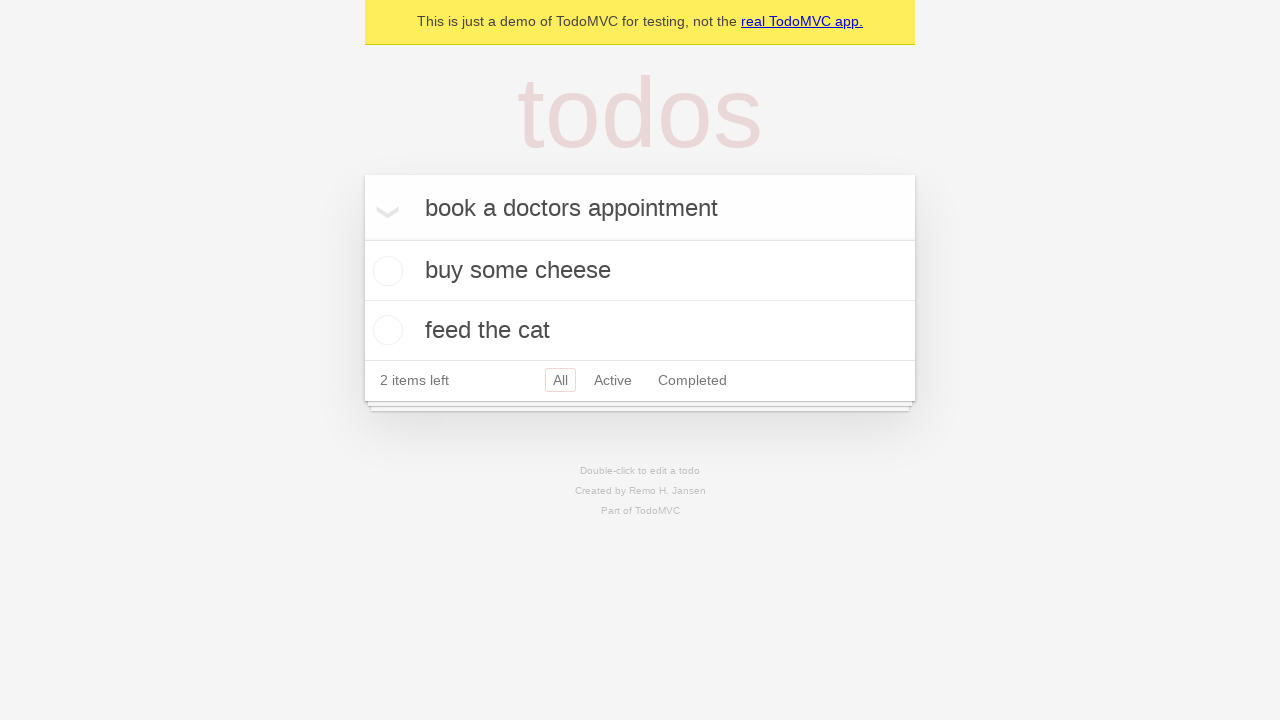

Pressed Enter to add todo item 'book a doctors appointment' on internal:attr=[placeholder="What needs to be done?"i]
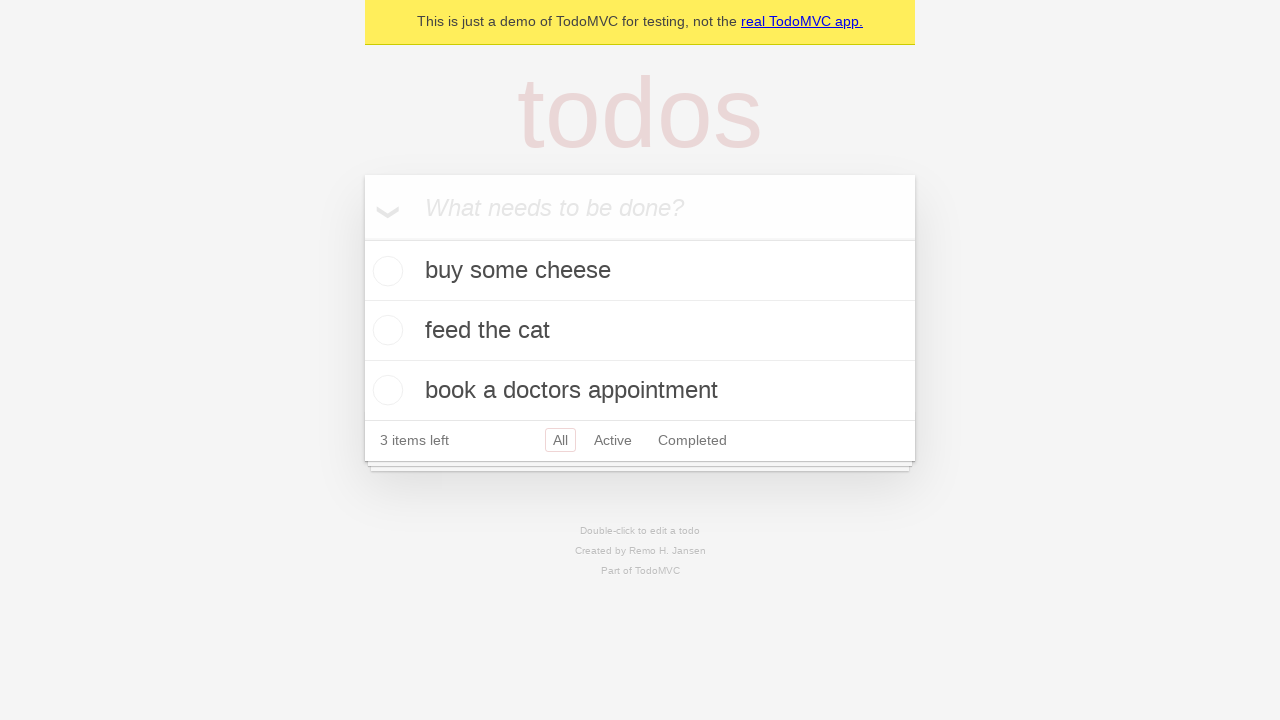

Todo count element appeared
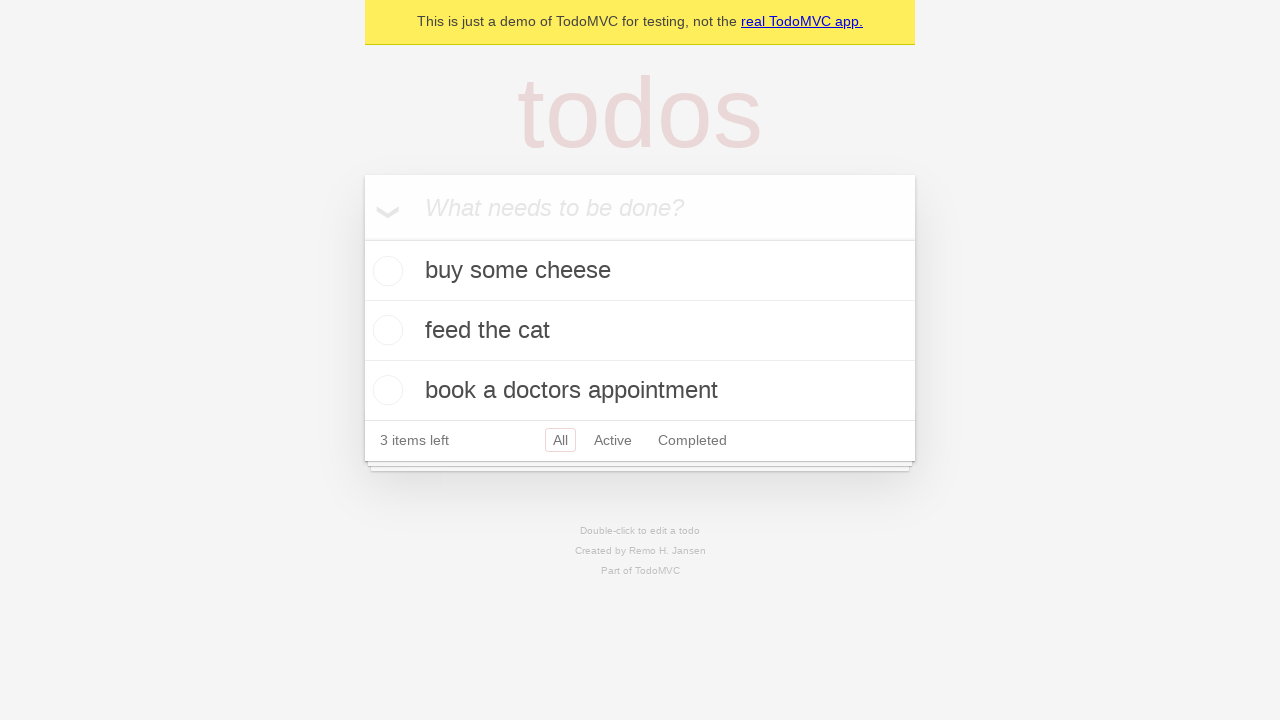

Verified that '3 items left' text is displayed
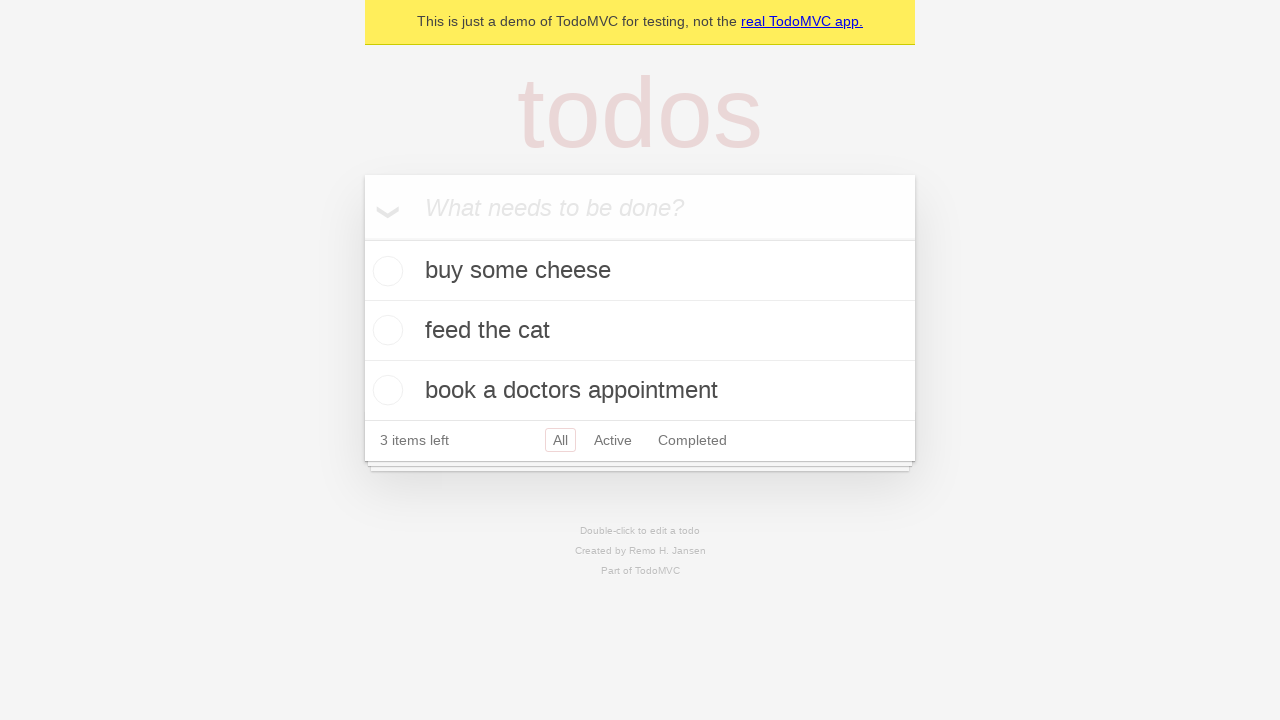

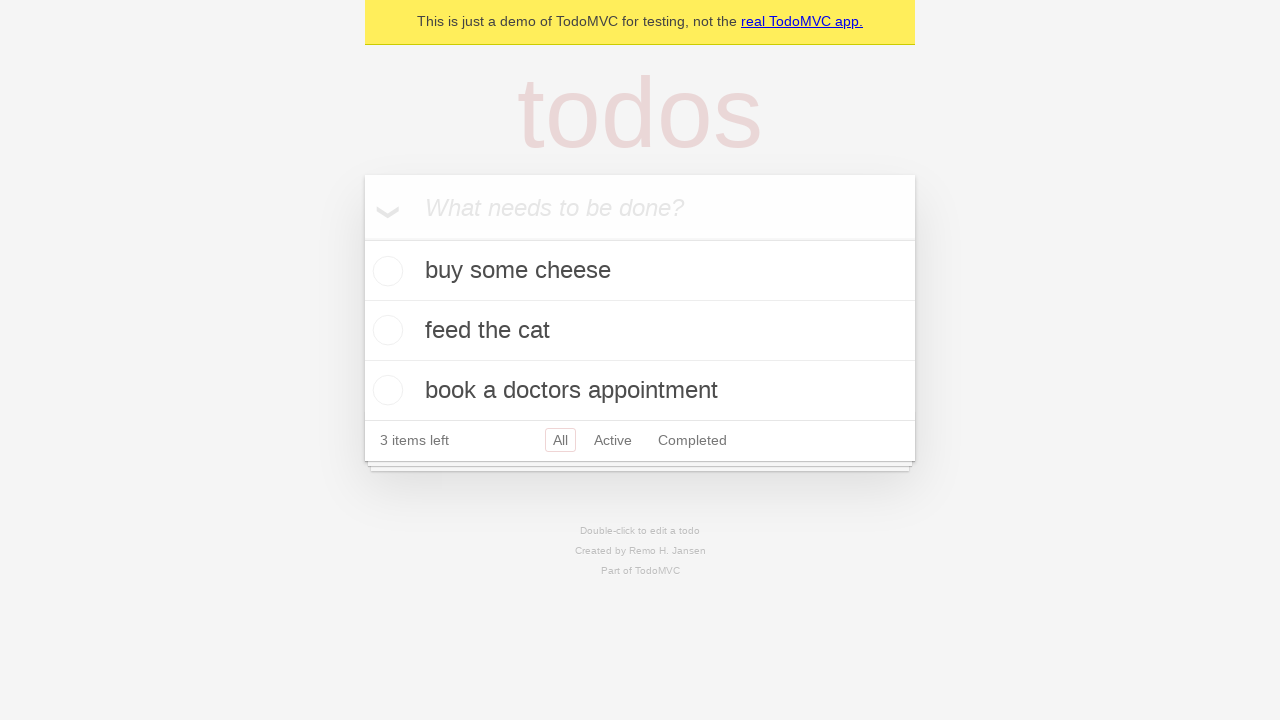